Navigates to Oracle's Java SE 8 archive downloads page, clicks on a specific JDK download link, and verifies that a button element is enabled.

Starting URL: https://www.oracle.com/in/java/technologies/javase/javase8-archive-downloads.html

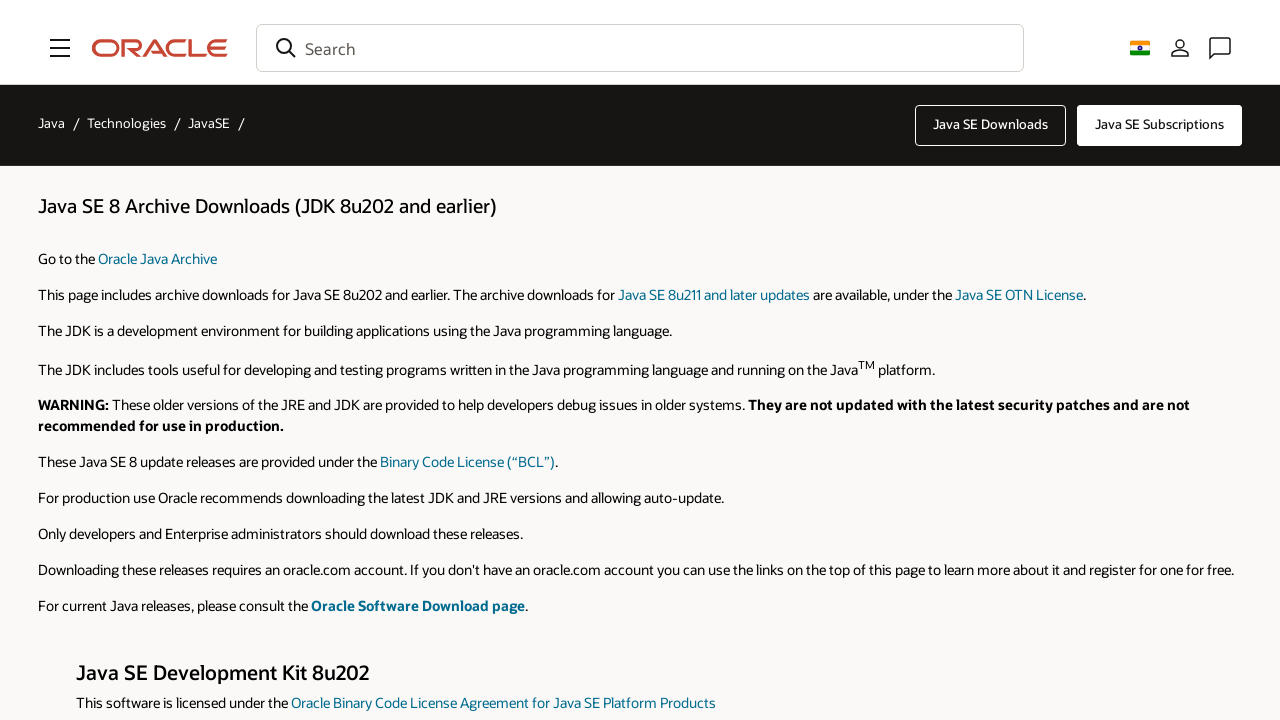

Waited 2 seconds for page to load
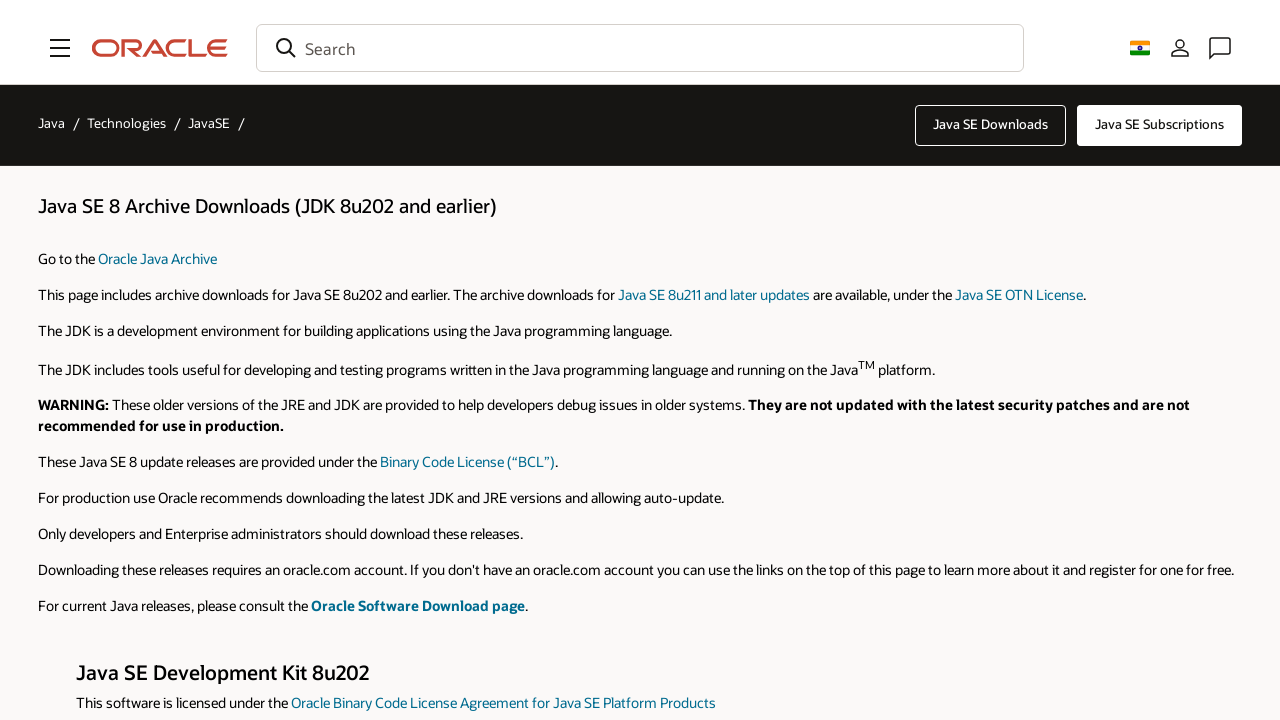

Clicked on JDK download link 'jdk-8u202-linux-arm32-vfp-hflt.tar.gz' at (999, 360) on a:has-text('jdk-8u202-linux-arm32-vfp-hflt.tar.gz')
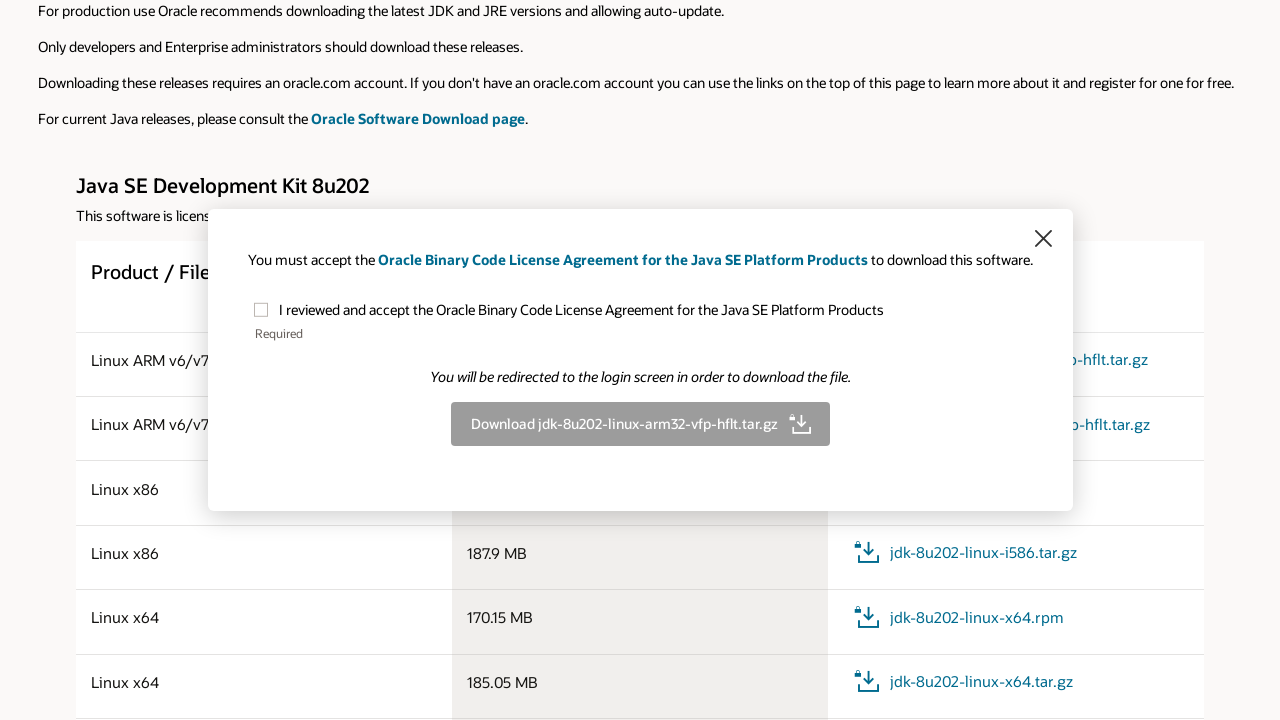

Located the third obttns div element
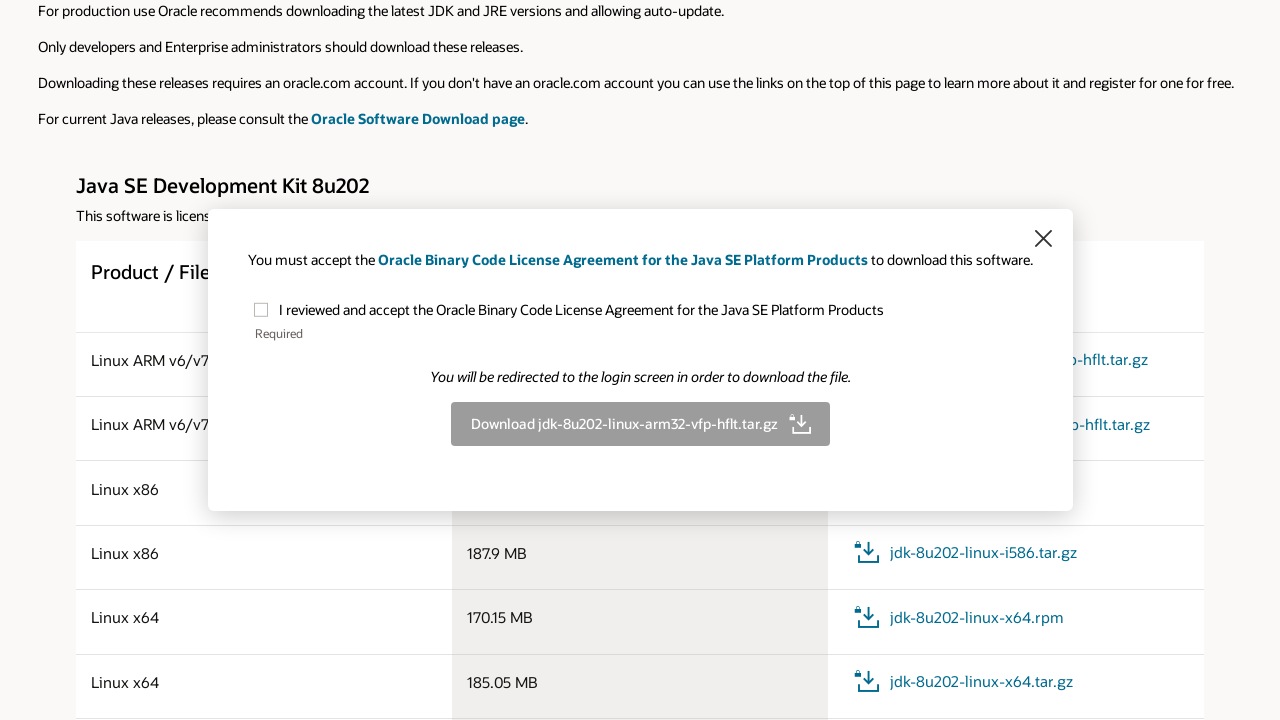

Verified button element is enabled: True
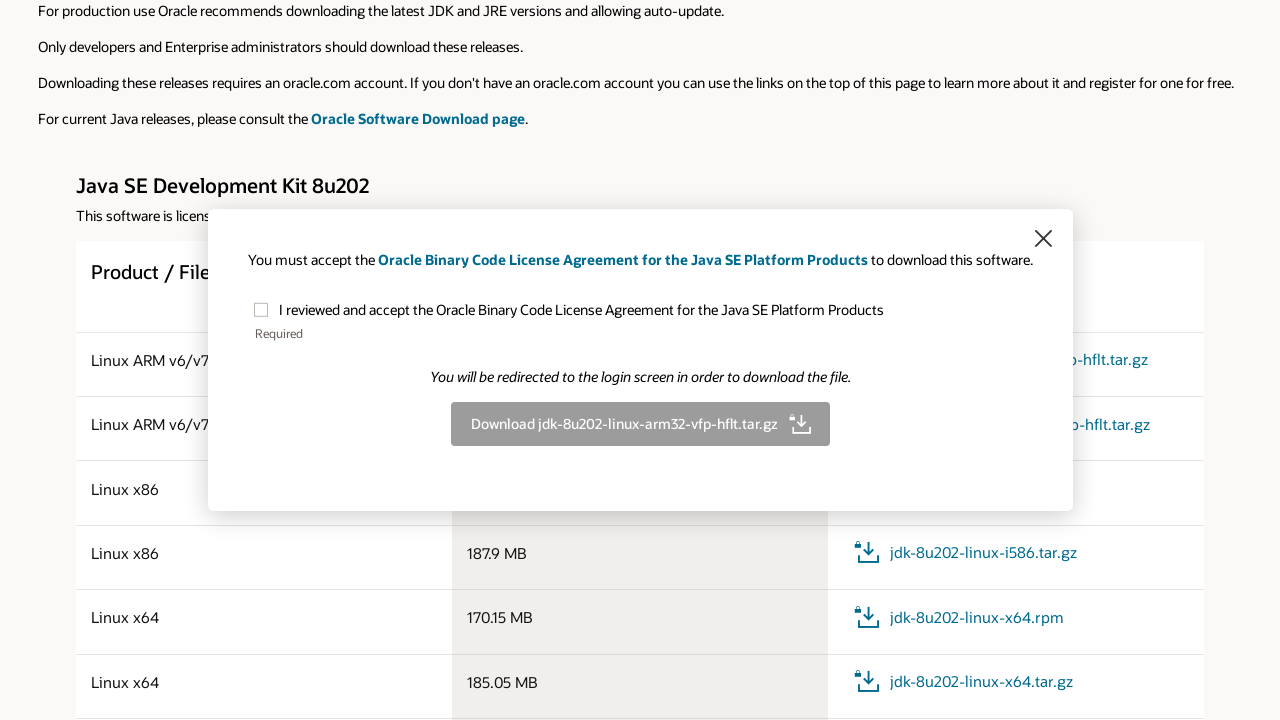

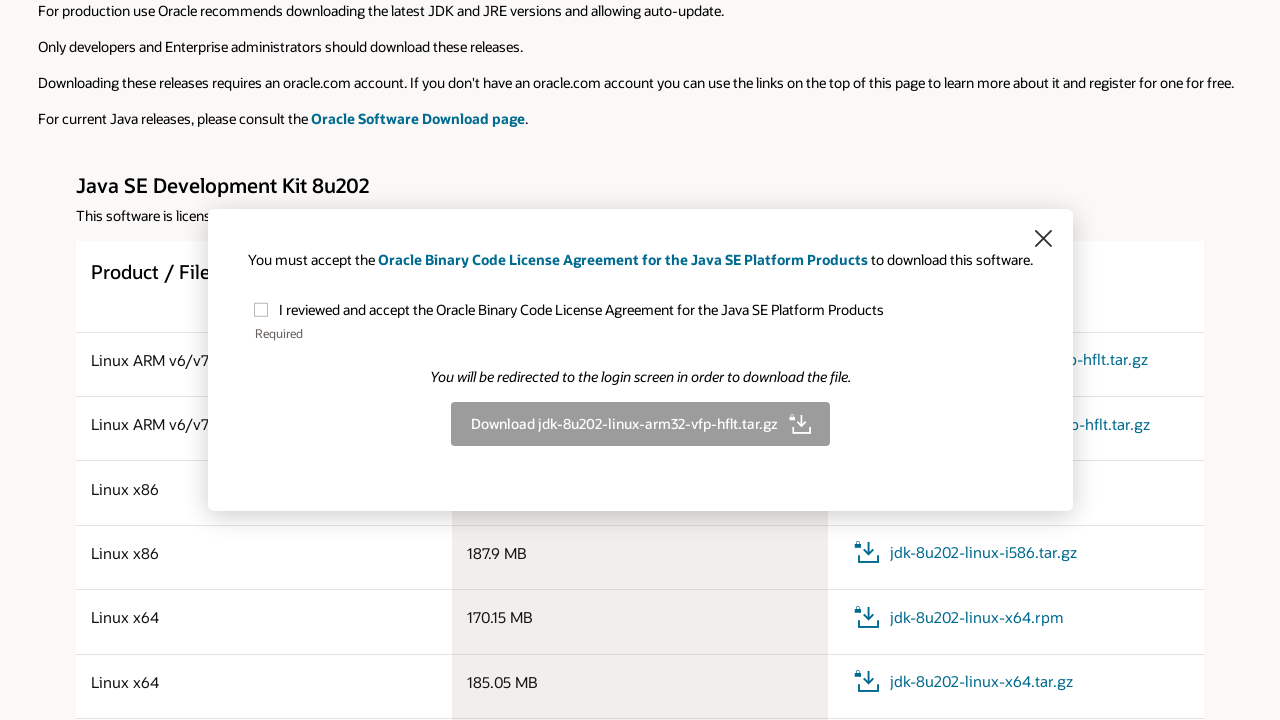